Tests a multi-step flow: clicks a link identified by a calculated number (22460), then fills out a form with first name, last name, city, and country fields, and submits it.

Starting URL: http://suninjuly.github.io/find_link_text

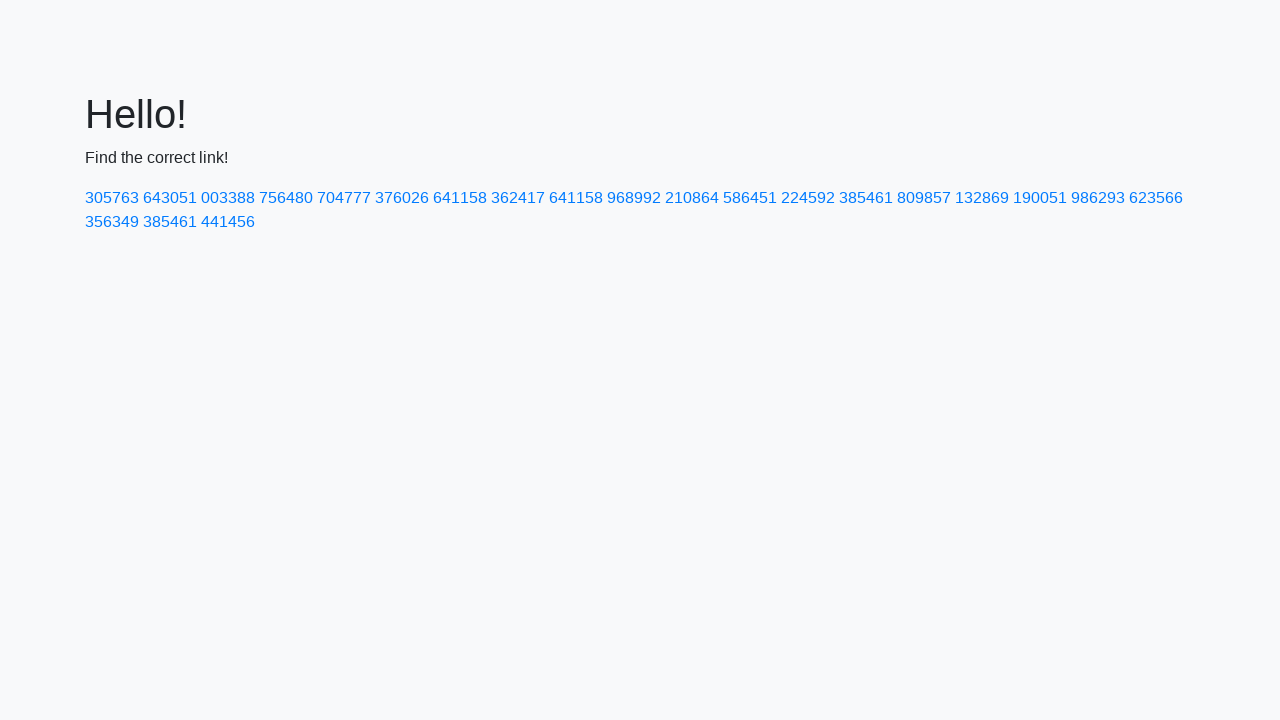

Clicked link with calculated text value 22460 at (808, 198) on text=224592
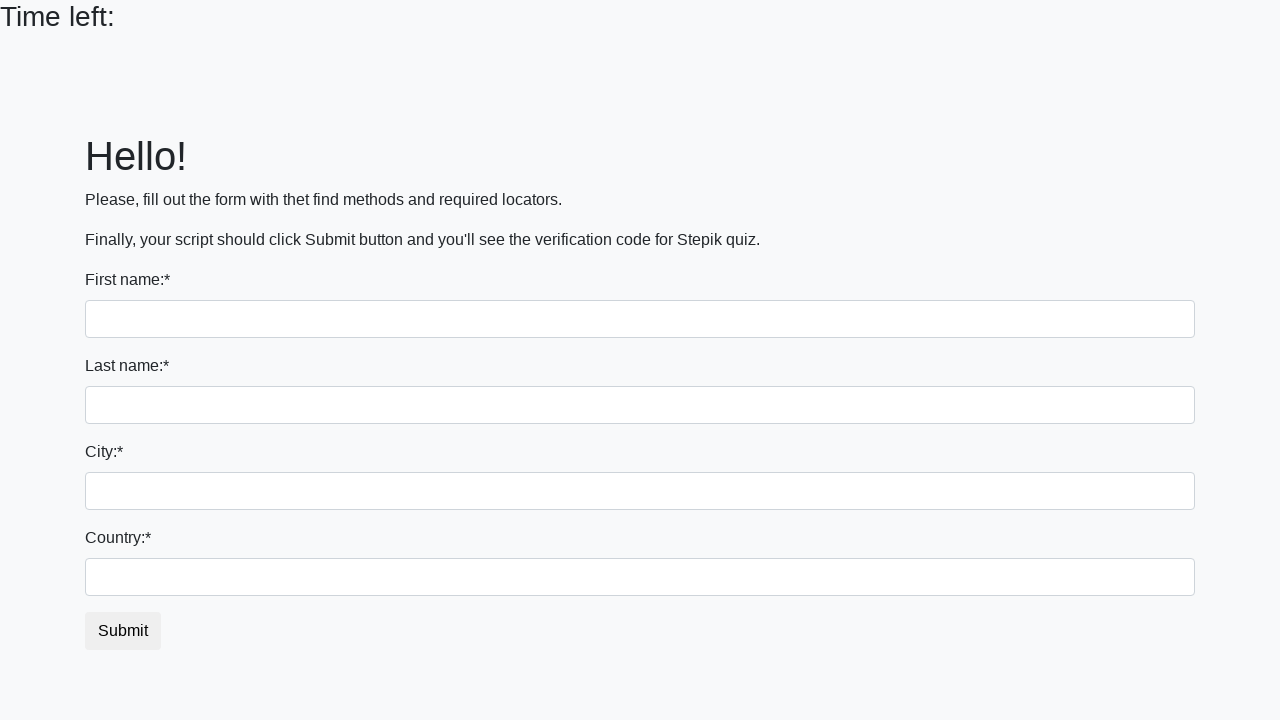

Filled first name field with 'Ivan' on input
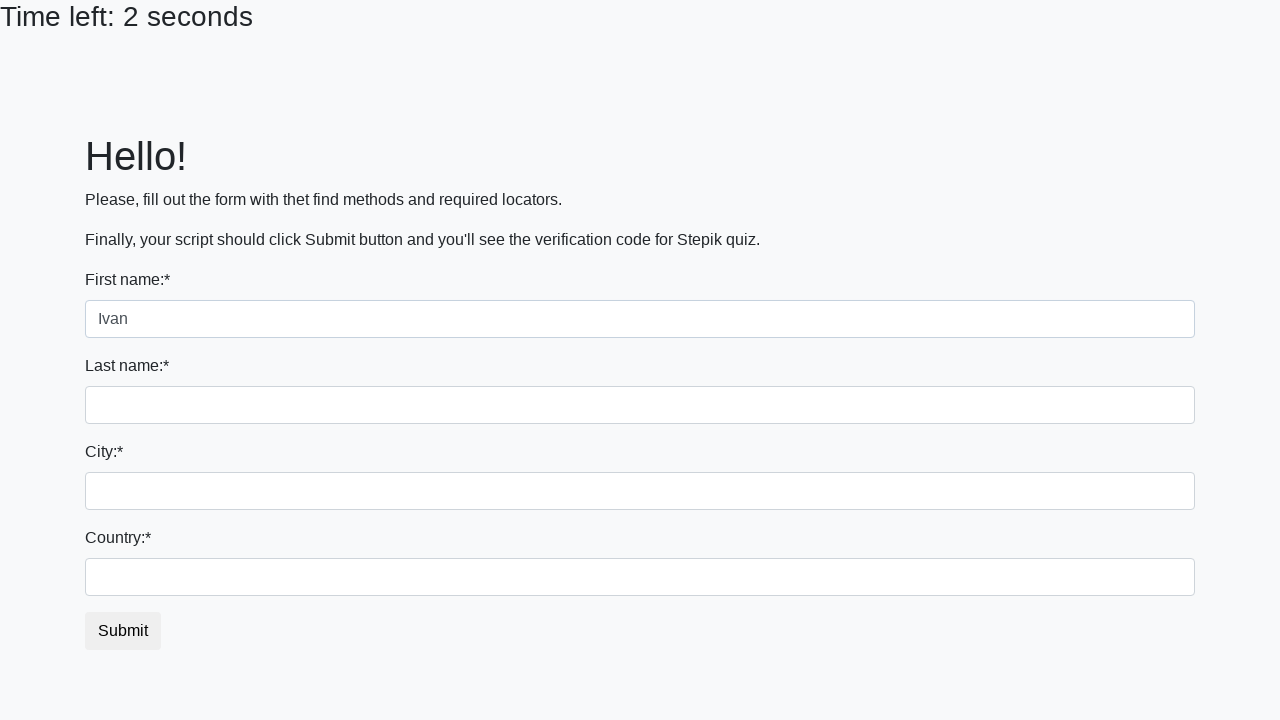

Filled last name field with 'Petrov' on input[name='last_name']
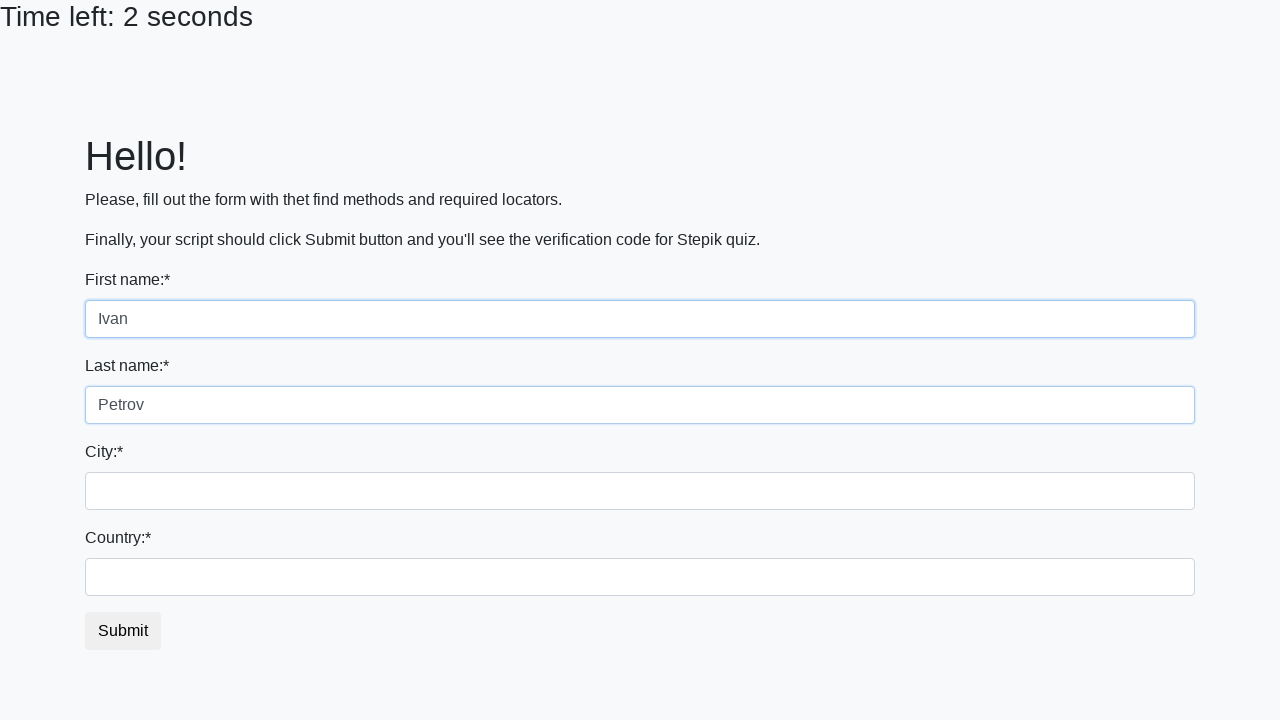

Filled city field with 'Smolensk' on .form-control.city
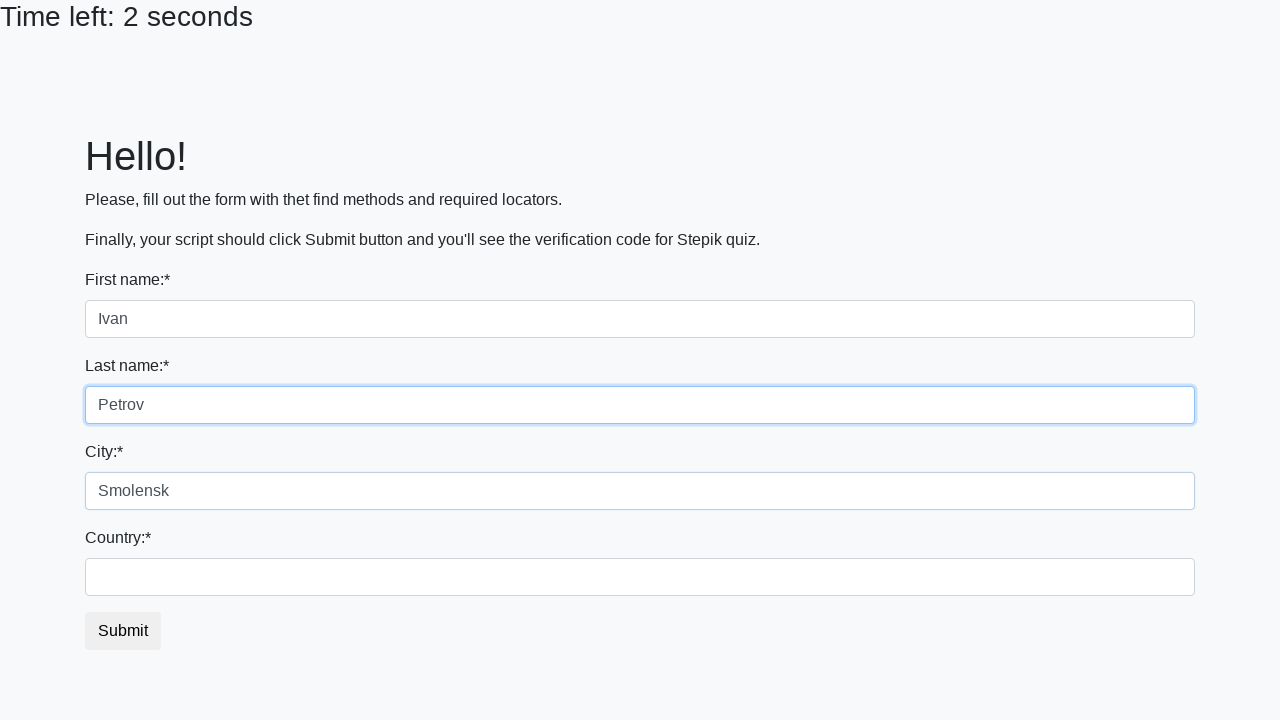

Filled country field with 'Russia' on #country
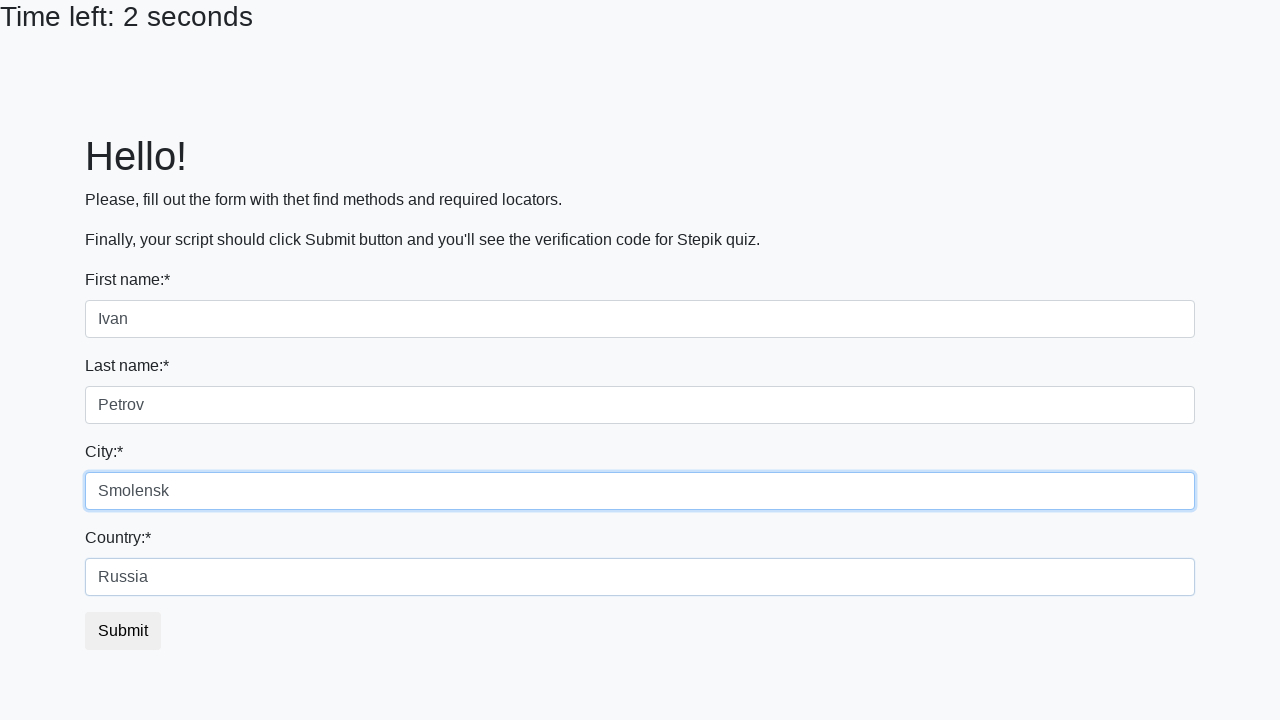

Clicked submit button to complete form submission at (123, 631) on button.btn
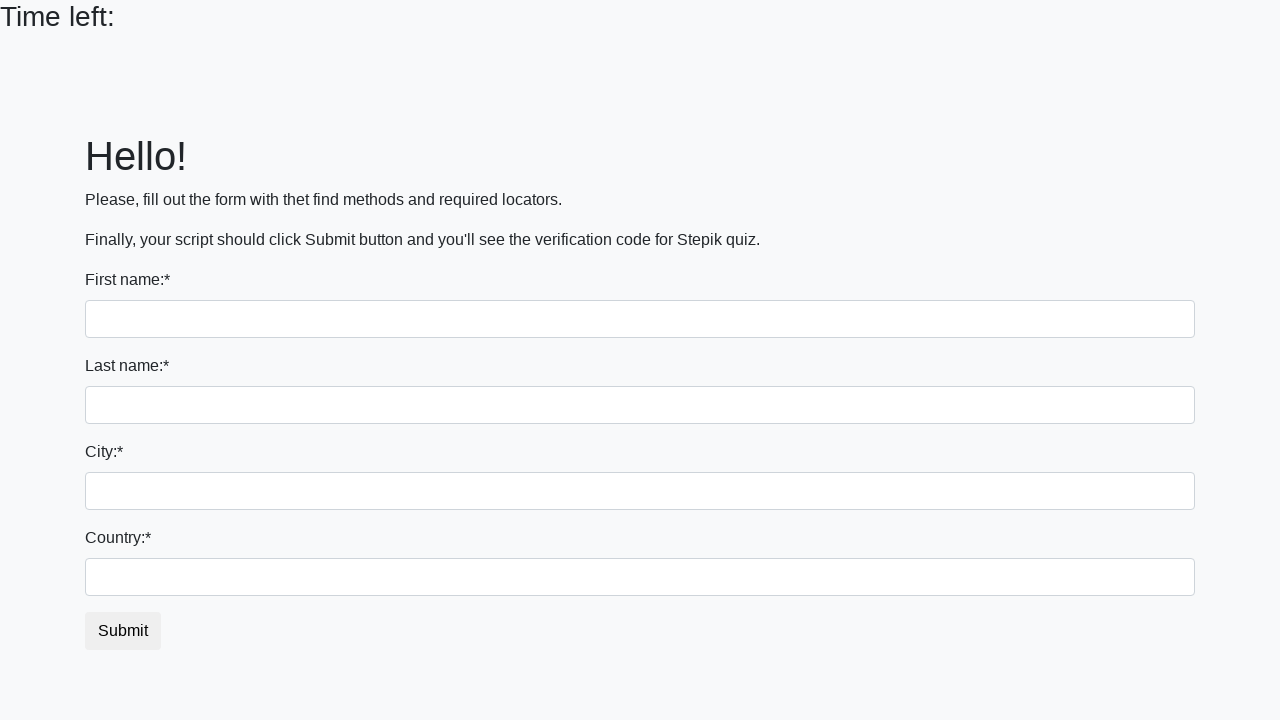

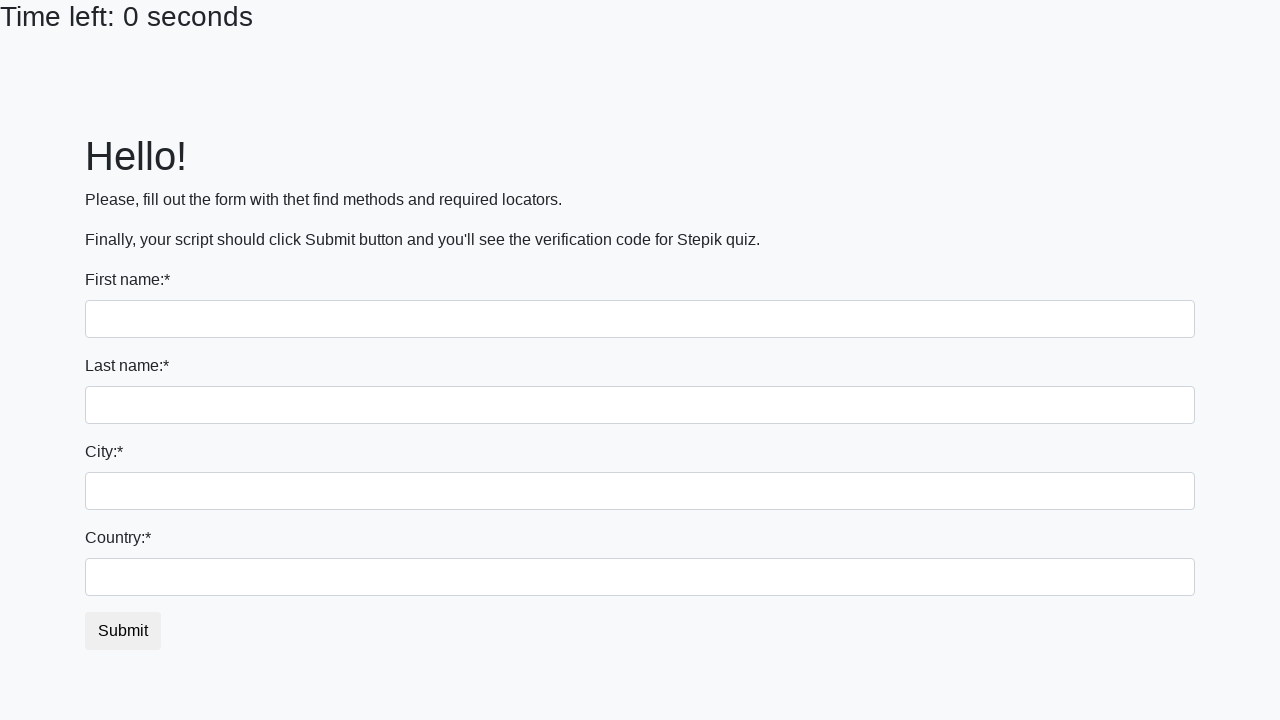